Tests filtering to display only completed items

Starting URL: https://demo.playwright.dev/todomvc

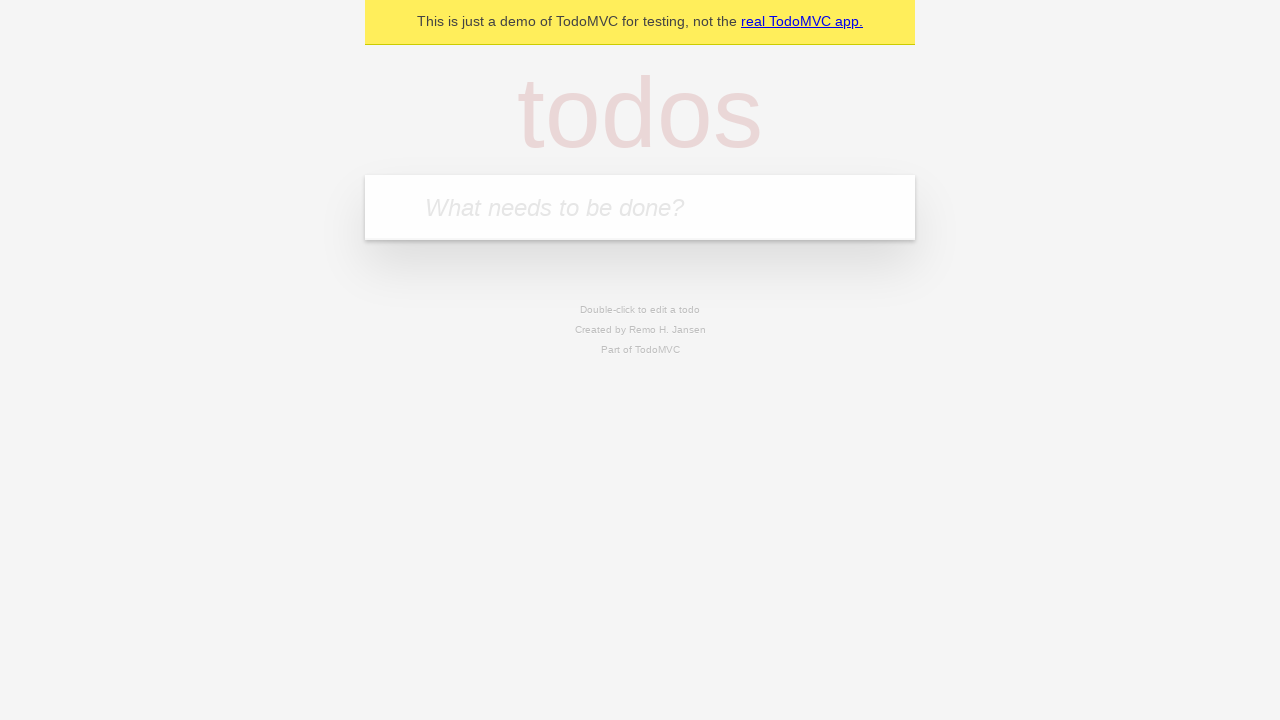

Filled new todo field with 'buy some cheese' on internal:attr=[placeholder="What needs to be done?"i]
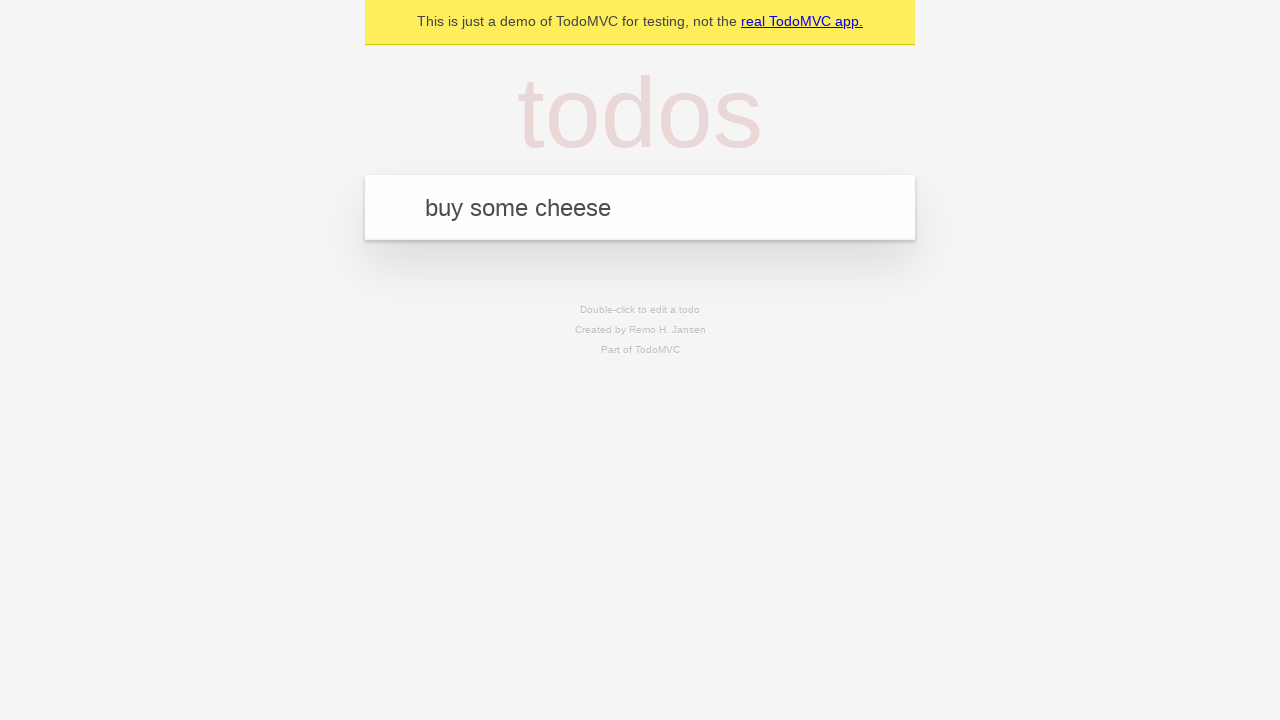

Pressed Enter to create todo 'buy some cheese' on internal:attr=[placeholder="What needs to be done?"i]
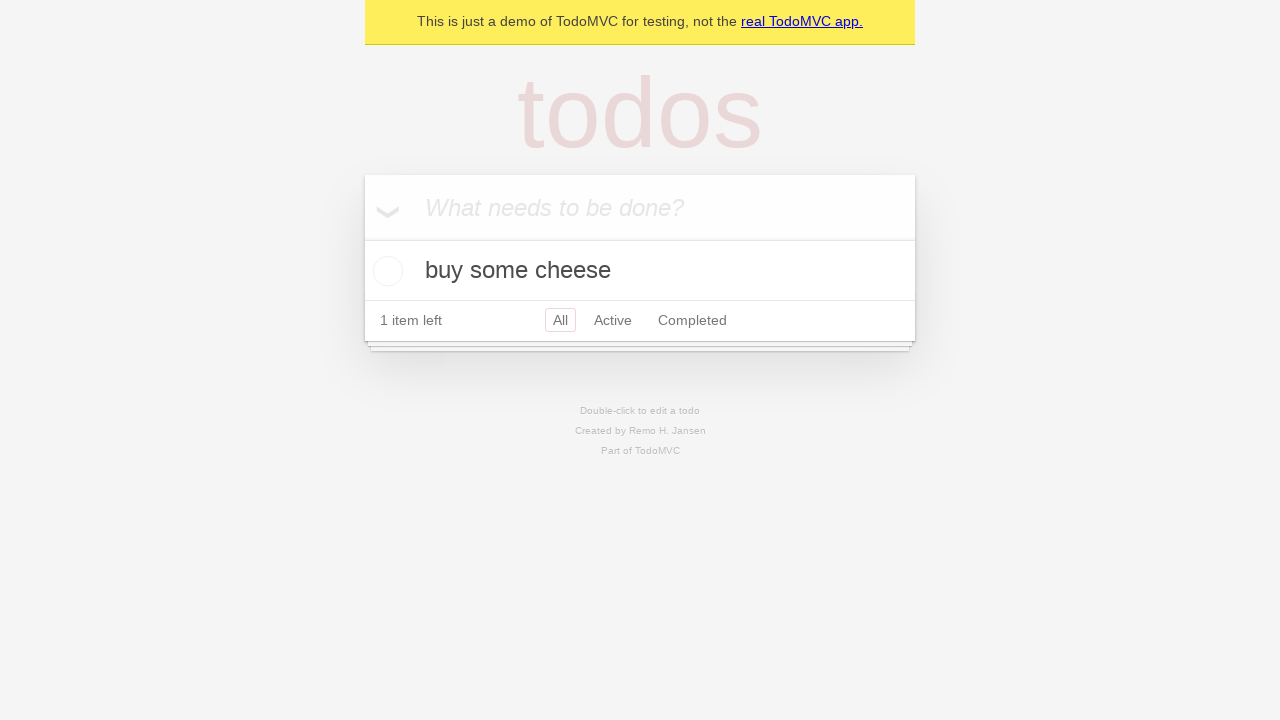

Filled new todo field with 'feed the cat' on internal:attr=[placeholder="What needs to be done?"i]
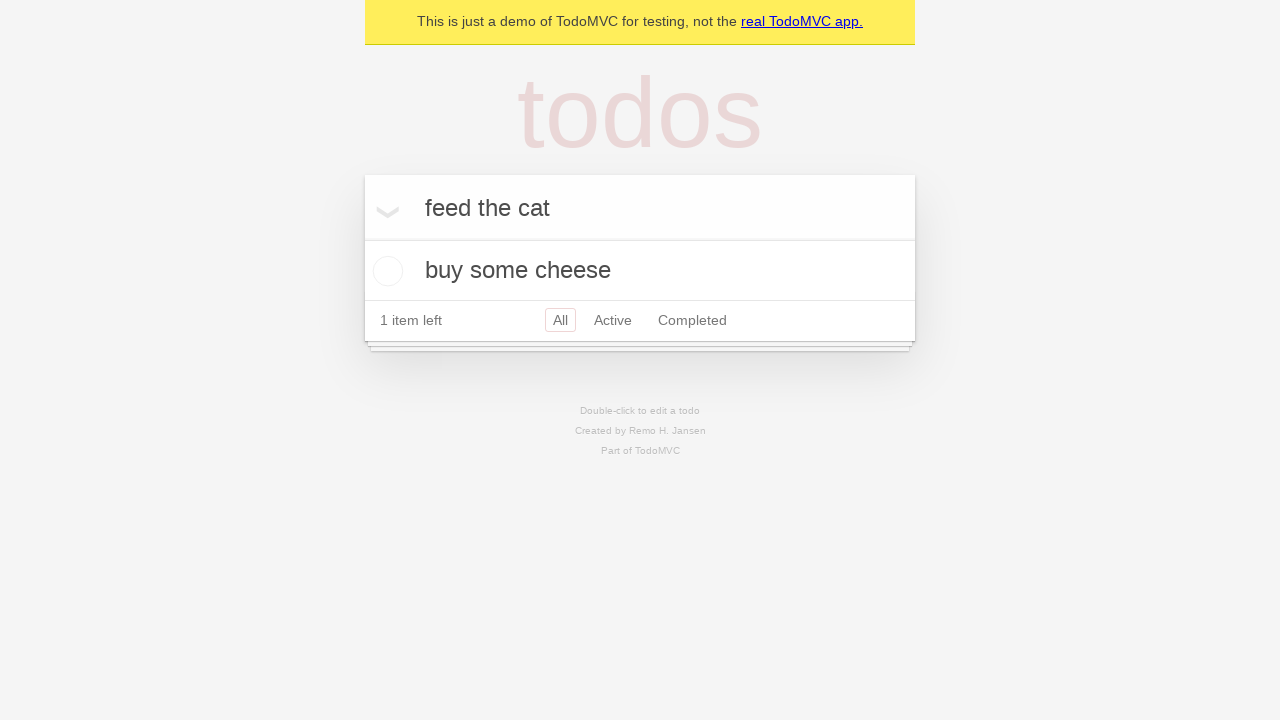

Pressed Enter to create todo 'feed the cat' on internal:attr=[placeholder="What needs to be done?"i]
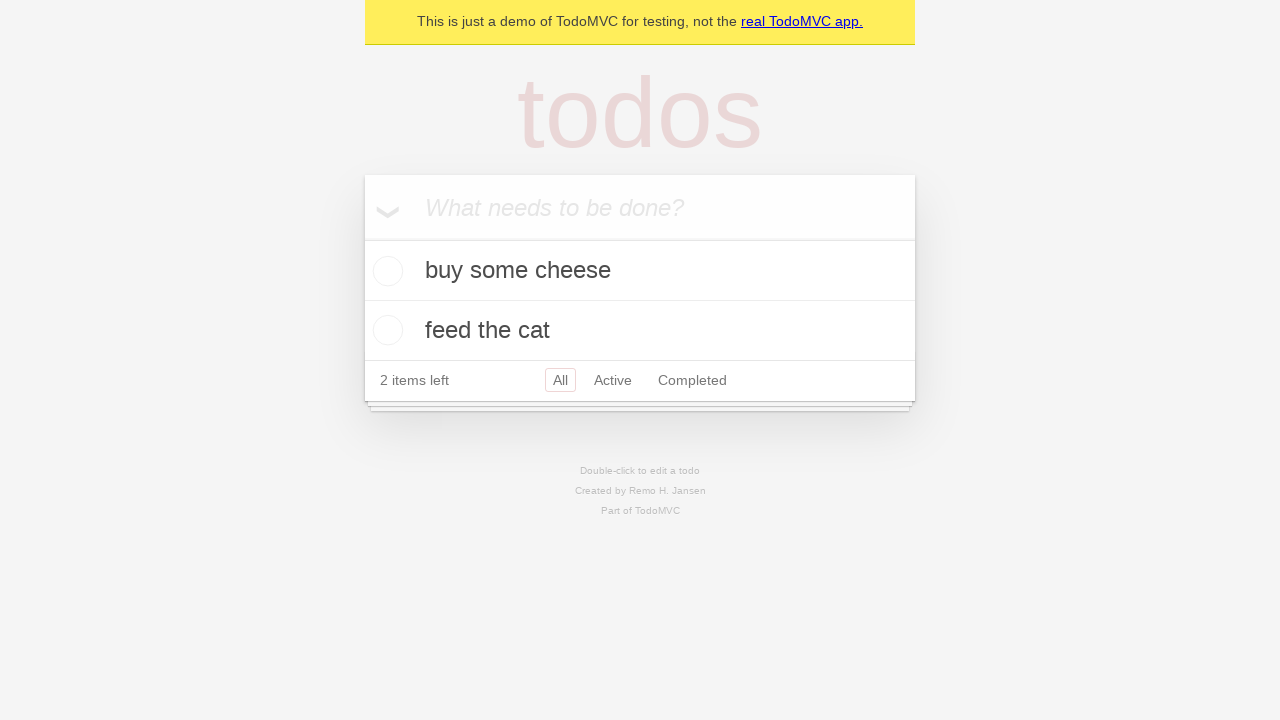

Filled new todo field with 'book a doctors appointment' on internal:attr=[placeholder="What needs to be done?"i]
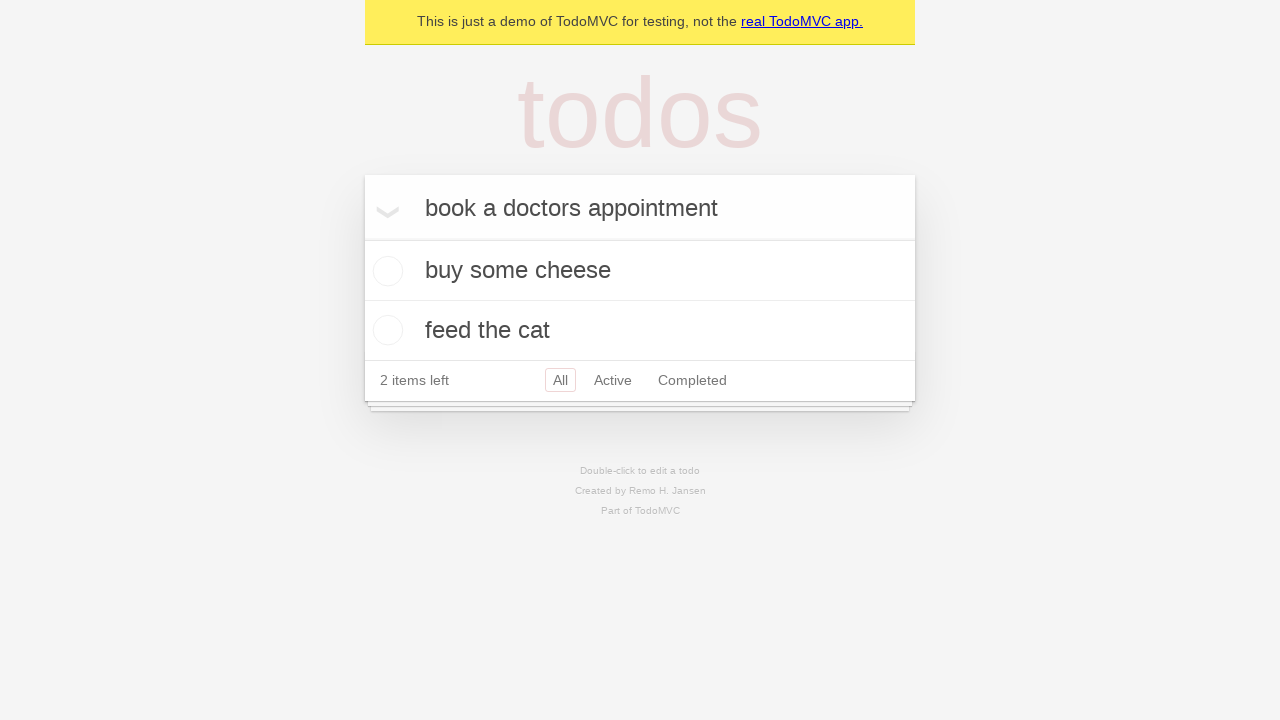

Pressed Enter to create todo 'book a doctors appointment' on internal:attr=[placeholder="What needs to be done?"i]
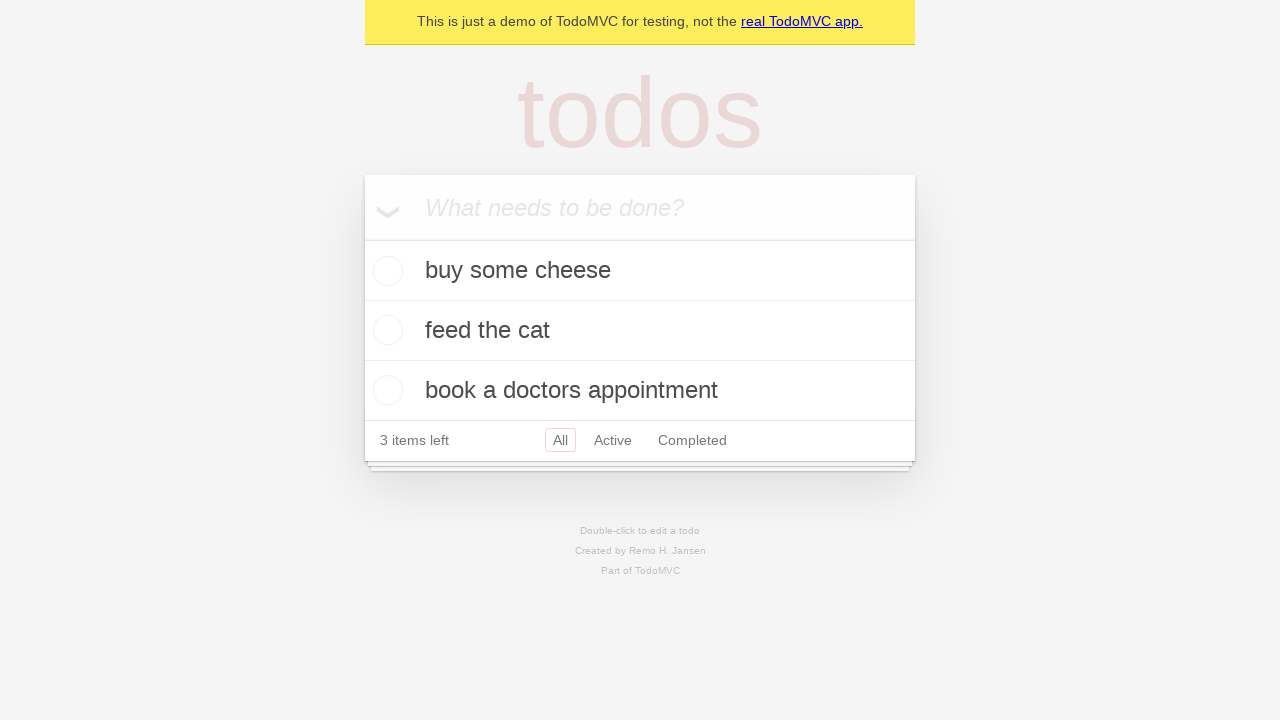

Checked the second todo item checkbox at (385, 330) on internal:testid=[data-testid="todo-item"s] >> nth=1 >> internal:role=checkbox
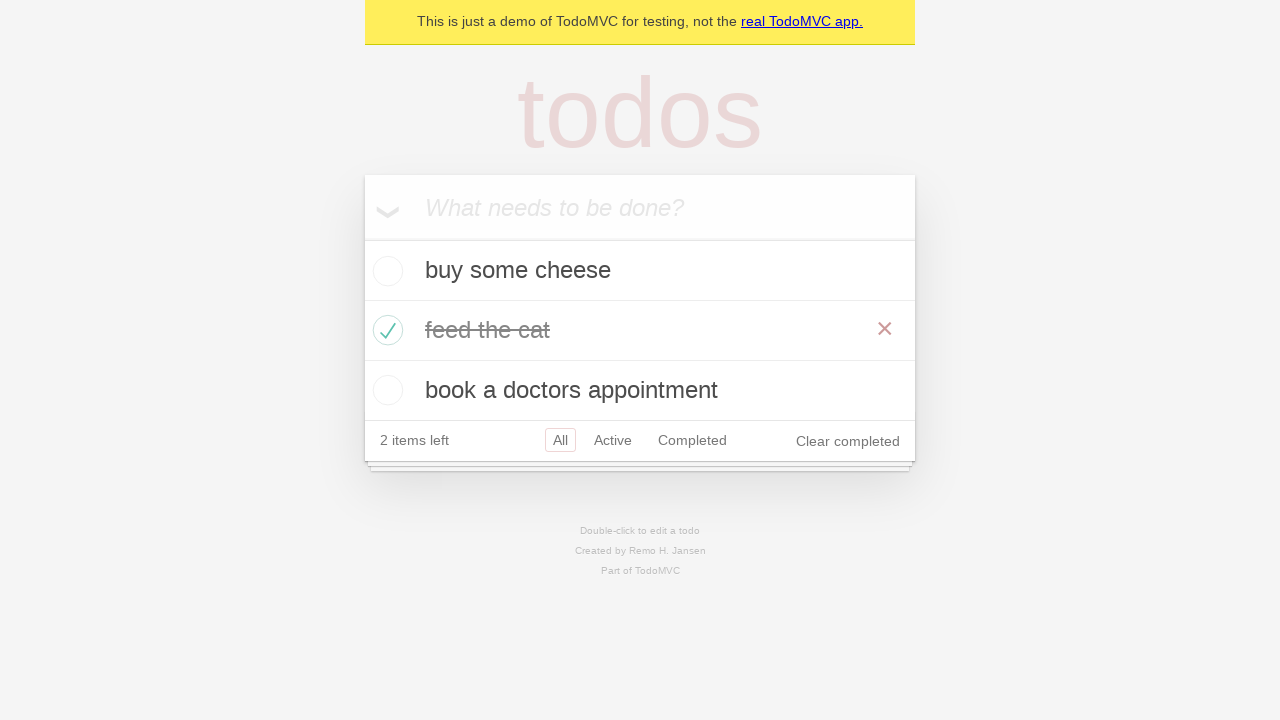

Clicked the 'Completed' filter link at (692, 440) on internal:role=link[name="Completed"i]
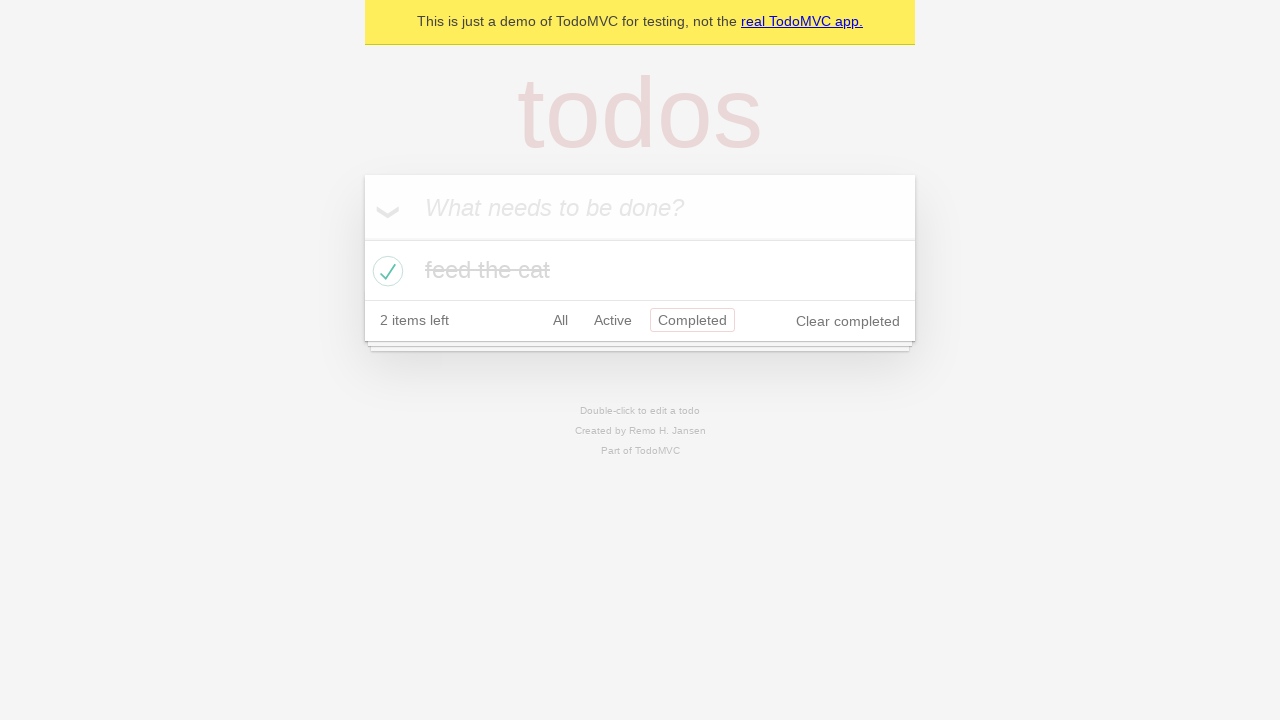

Waited for completed filter to apply, showing only 1 todo item
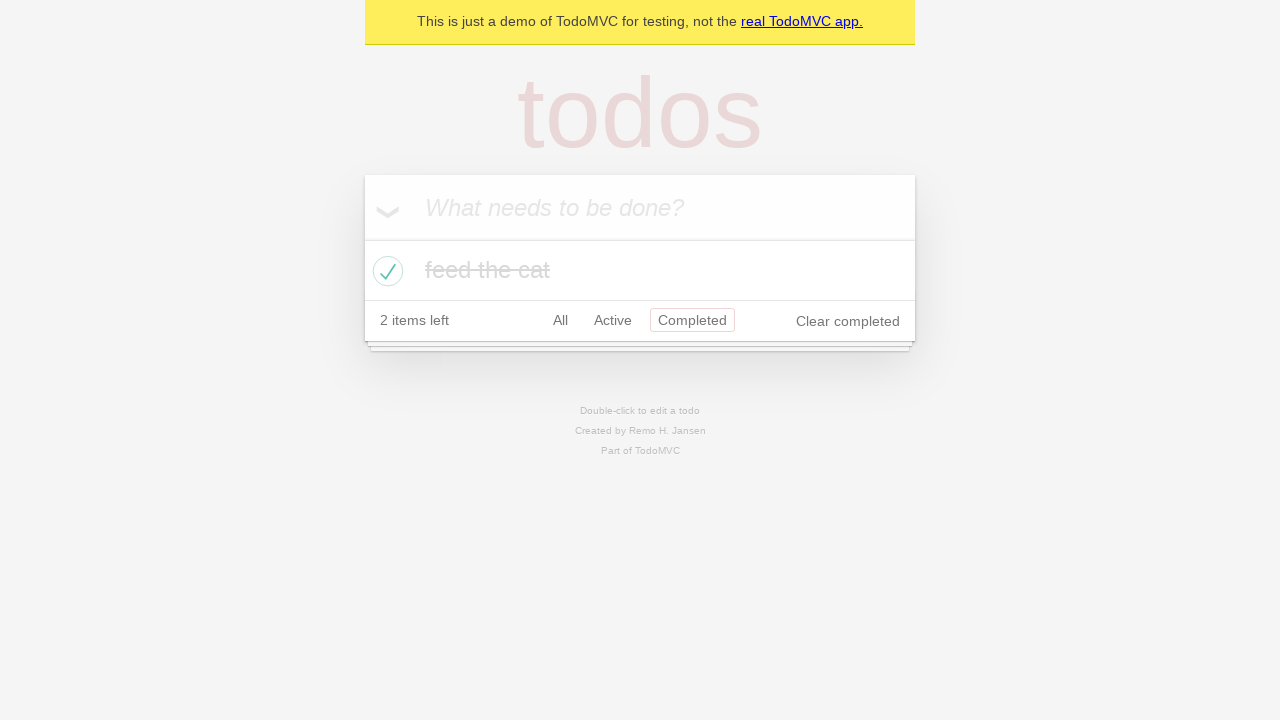

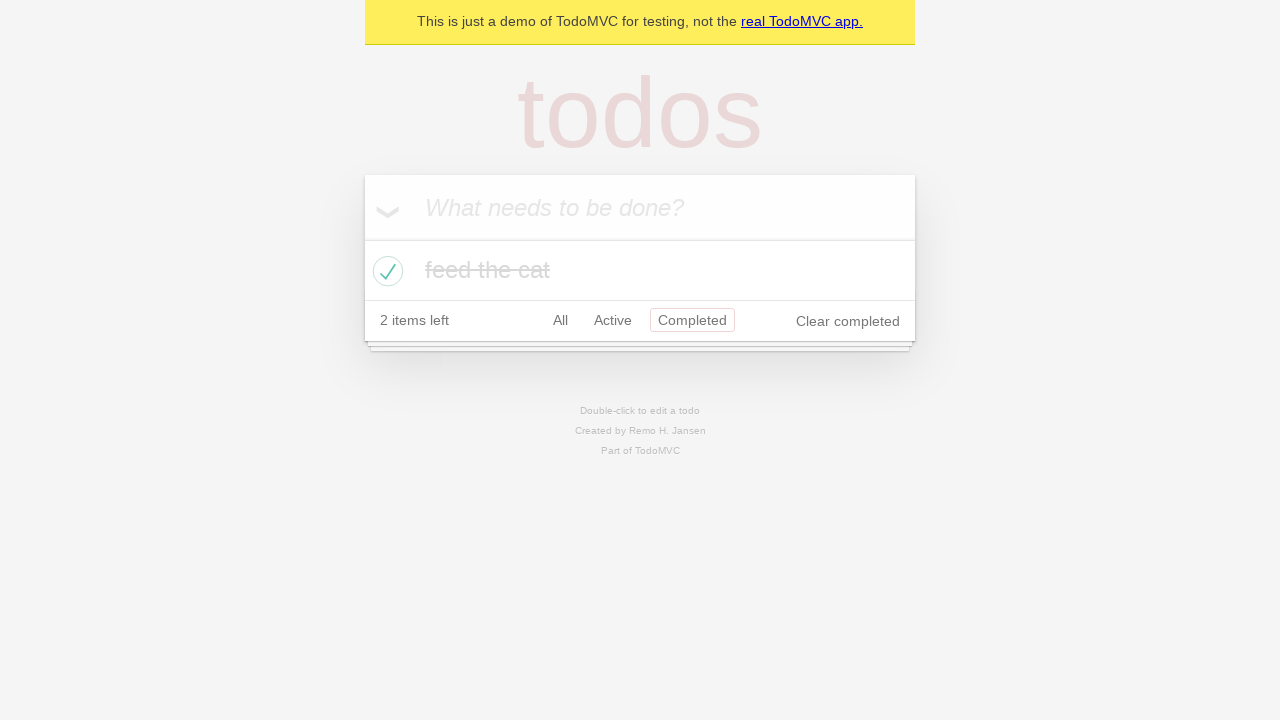